Tests alert handling by entering a name, clicking alert button, and accepting the alert dialog

Starting URL: http://www.qaclickacademy.com/practice.php

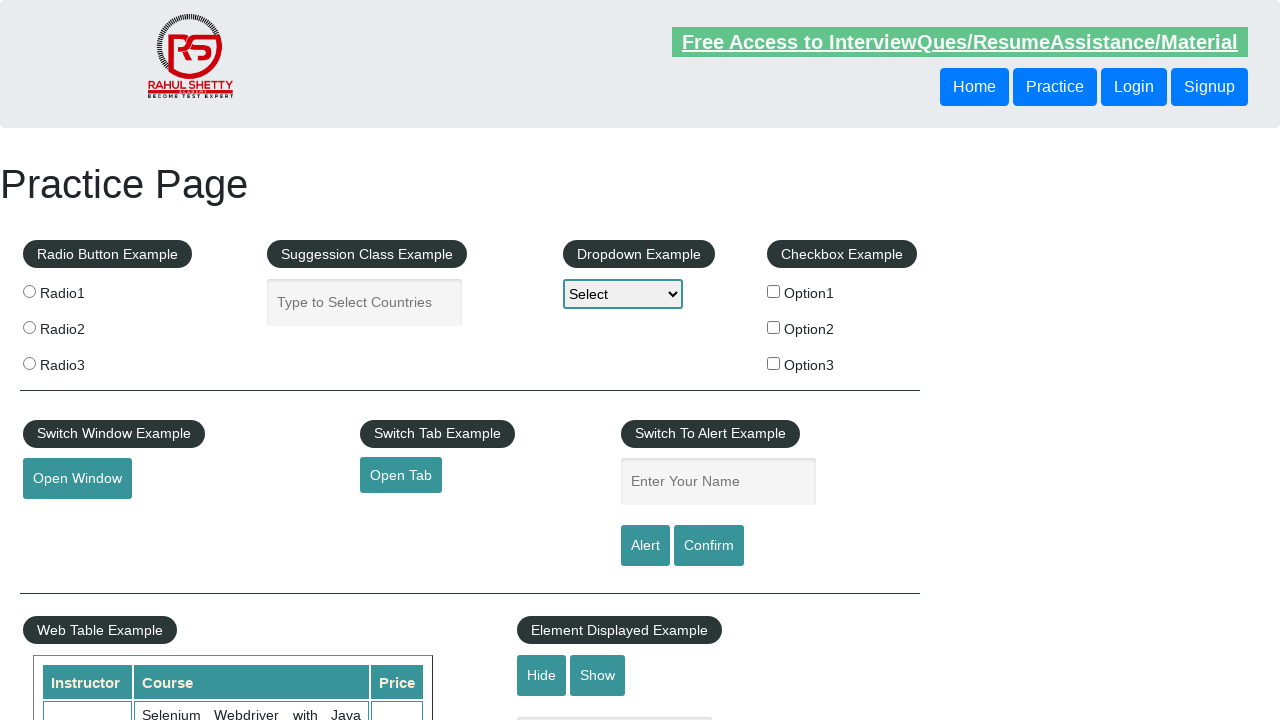

Filled name field with 'TestUser' on #name
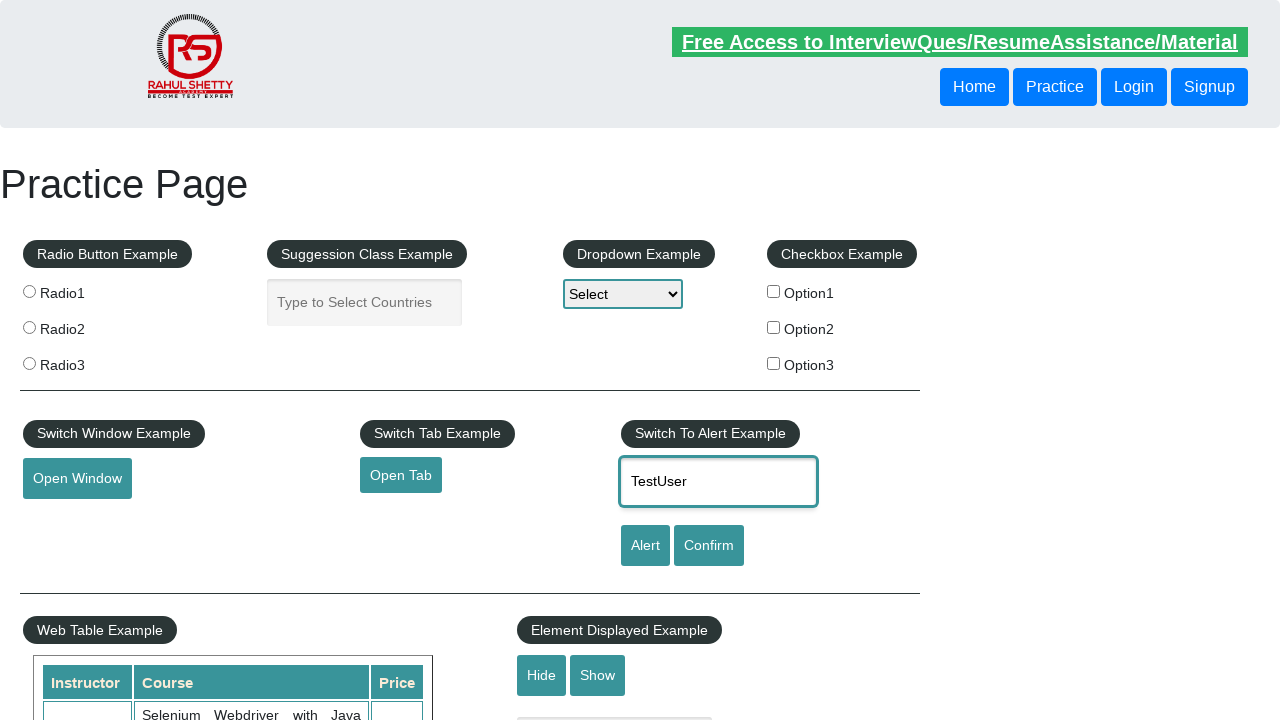

Set up alert dialog handler to accept alerts
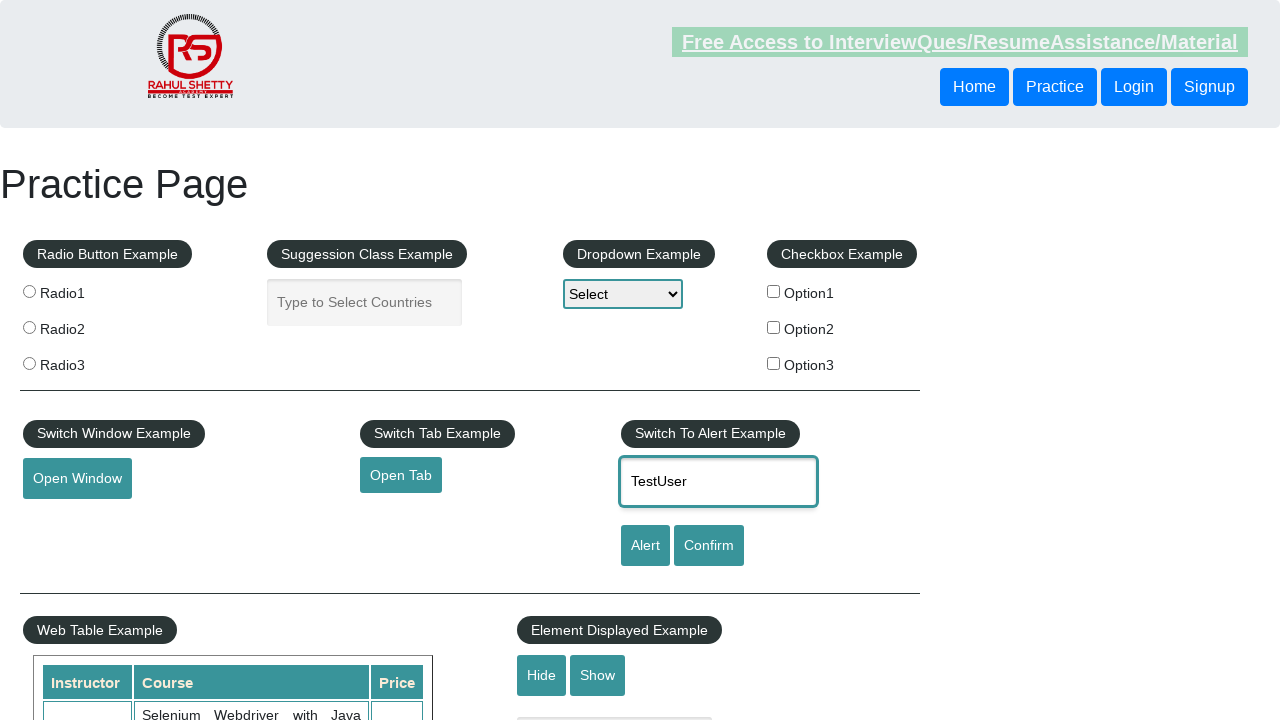

Clicked alert button at (645, 546) on #alertbtn
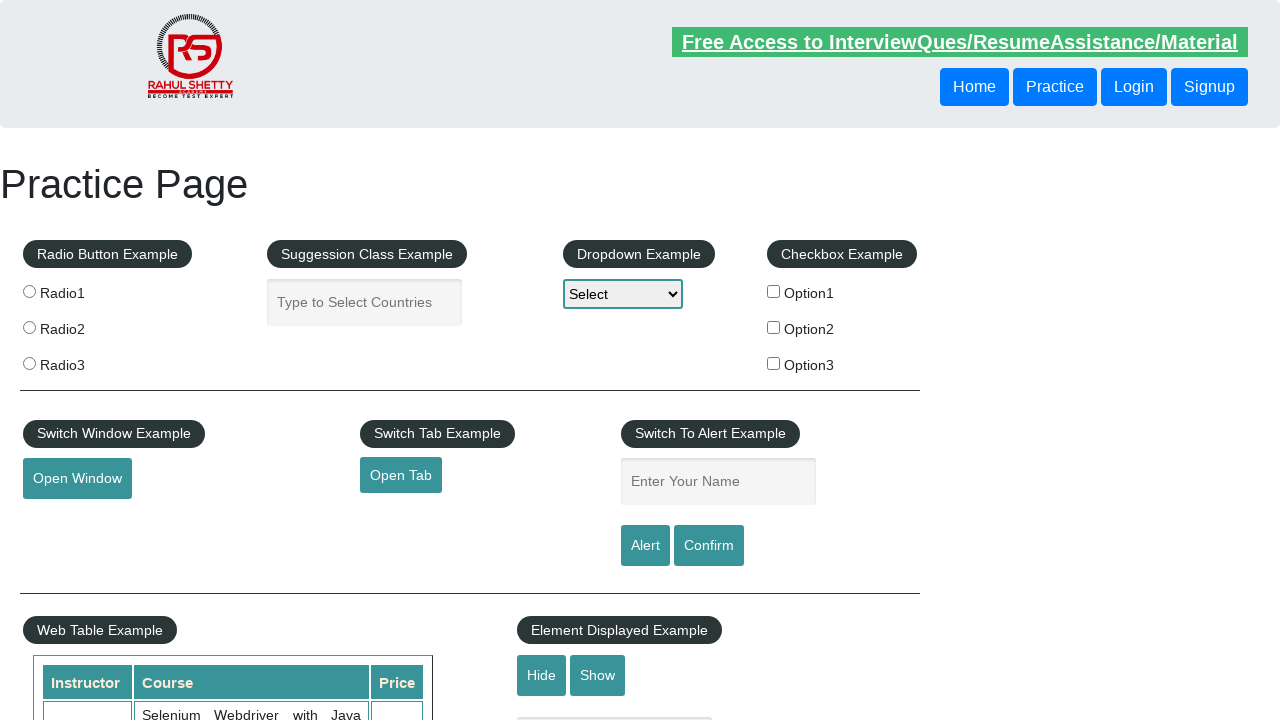

Waited for 1 second after alert interaction
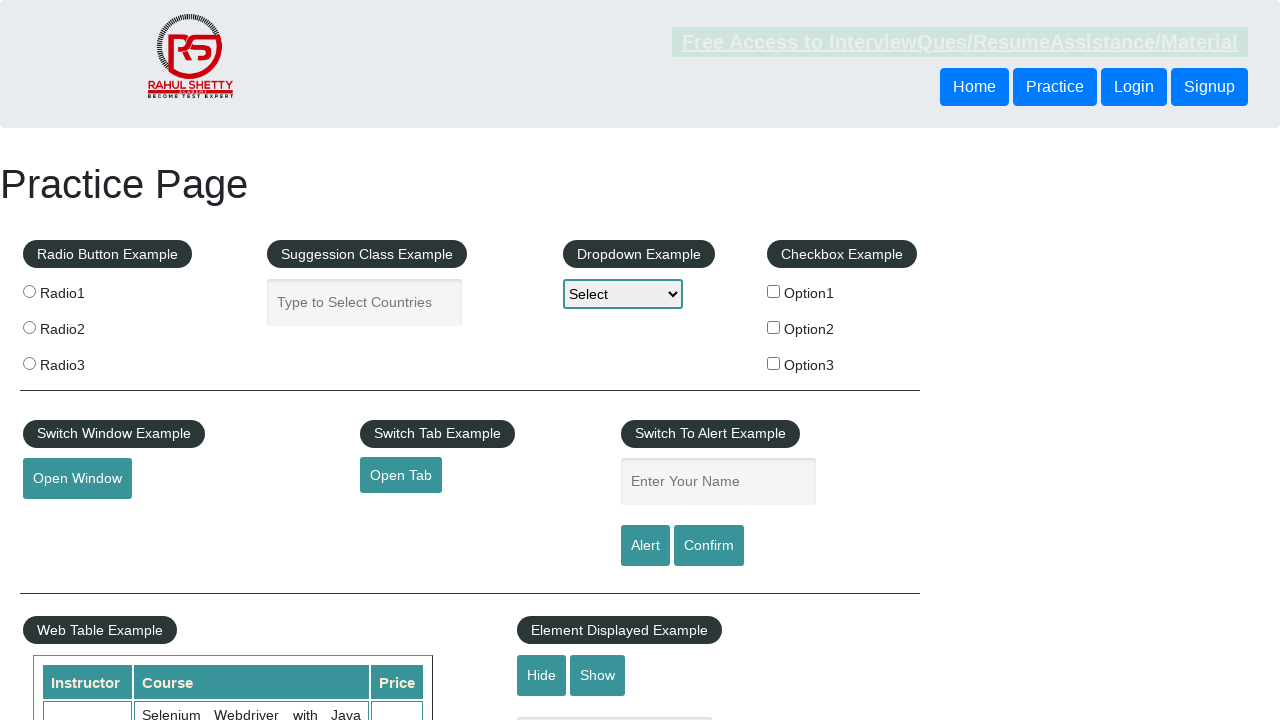

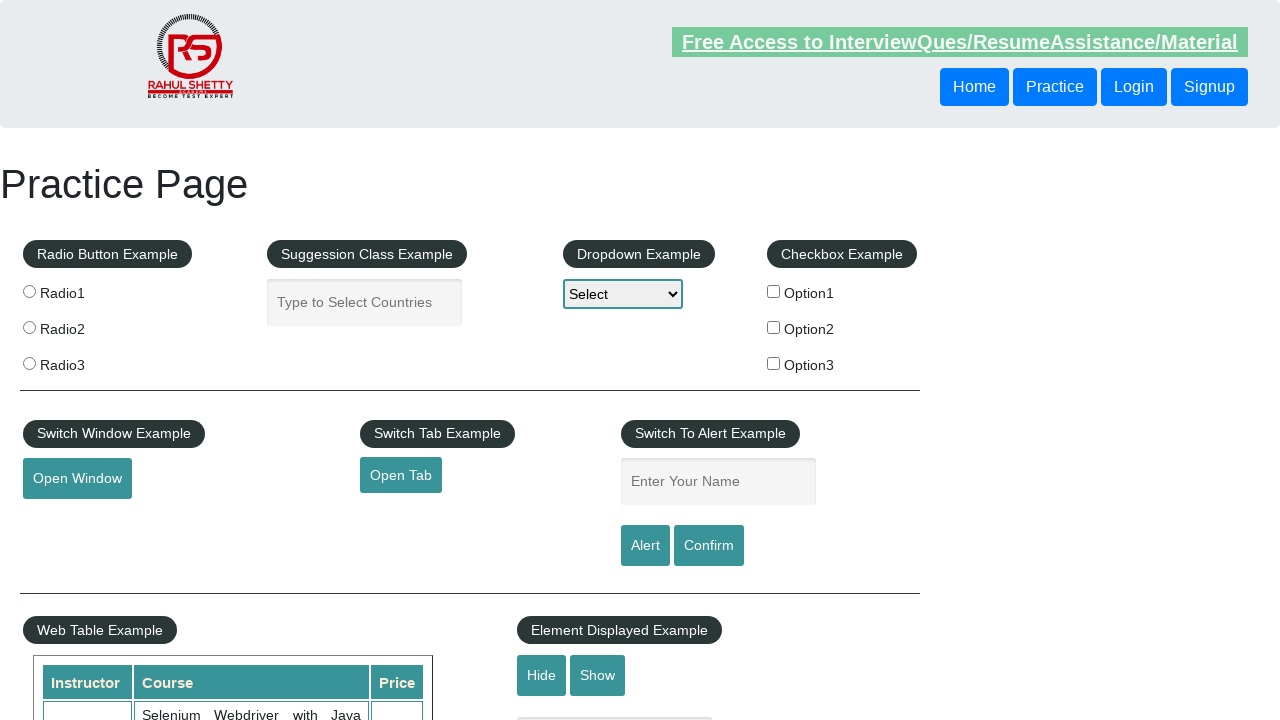